Tests that browser back button works correctly with filter navigation

Starting URL: https://demo.playwright.dev/todomvc

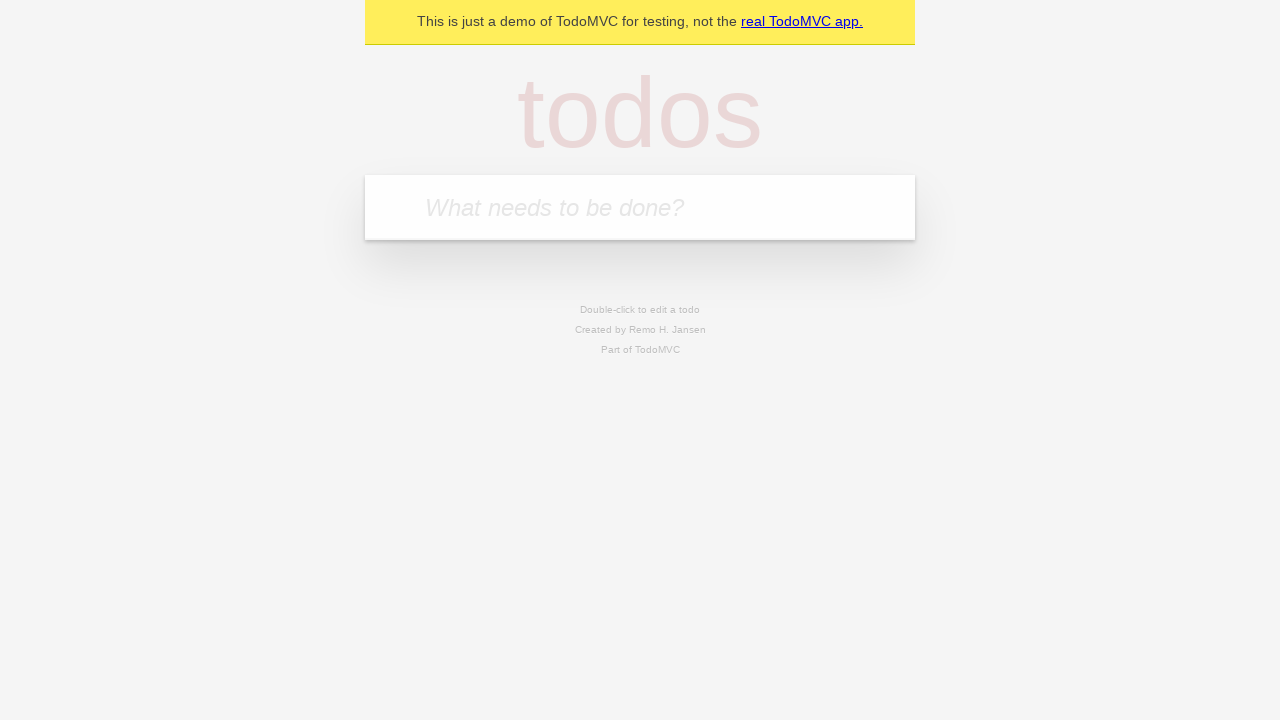

Filled first todo with 'buy some cheese' on internal:attr=[placeholder="What needs to be done?"i]
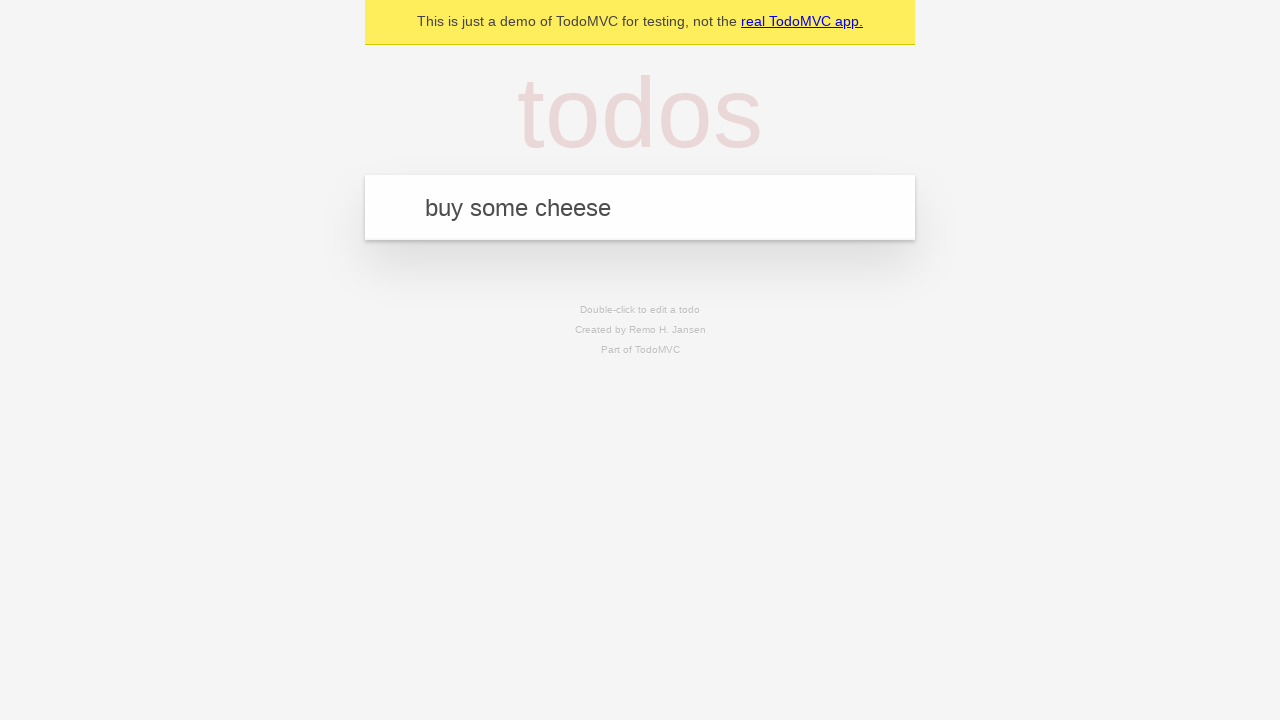

Pressed Enter to add first todo on internal:attr=[placeholder="What needs to be done?"i]
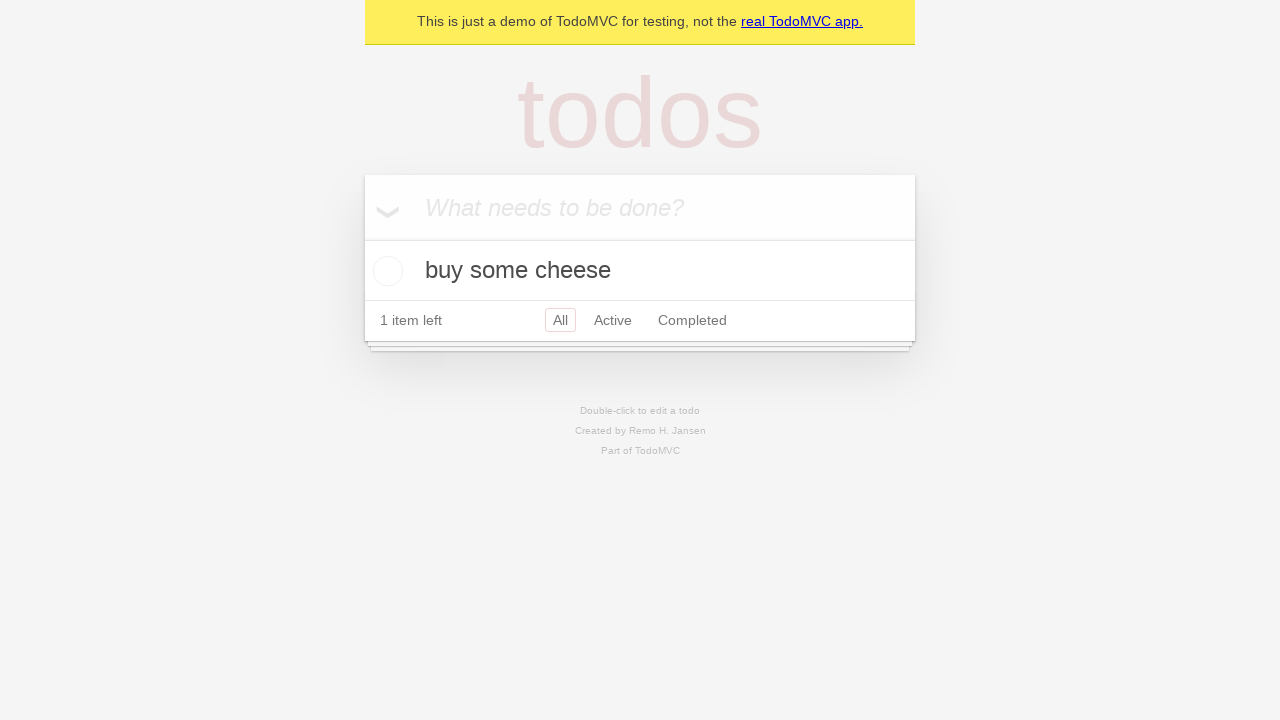

Filled second todo with 'feed the cat' on internal:attr=[placeholder="What needs to be done?"i]
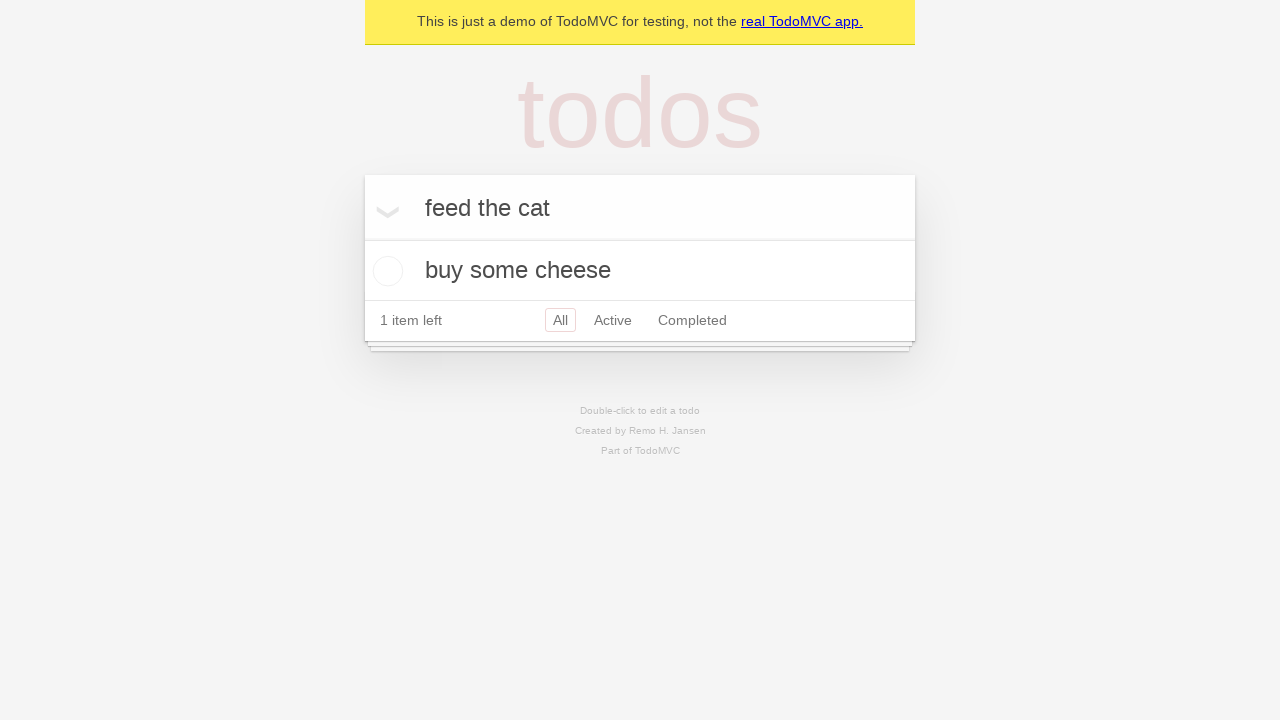

Pressed Enter to add second todo on internal:attr=[placeholder="What needs to be done?"i]
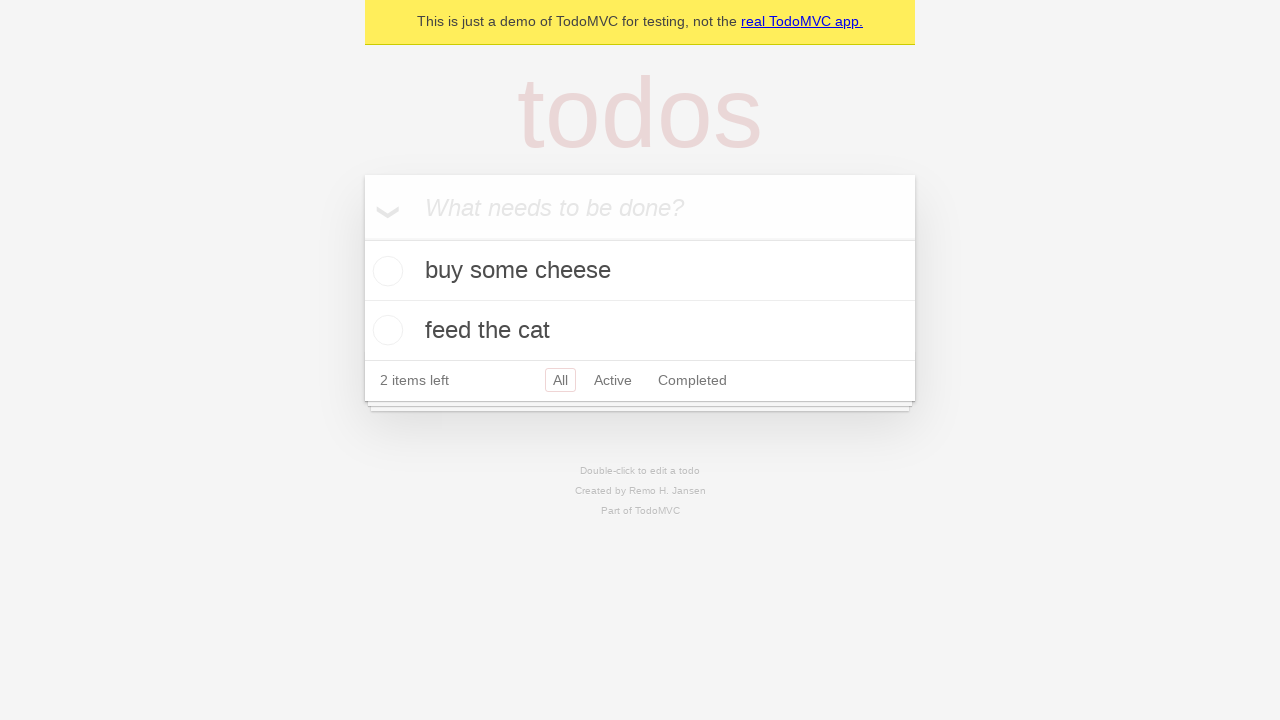

Filled third todo with 'book a doctors appointment' on internal:attr=[placeholder="What needs to be done?"i]
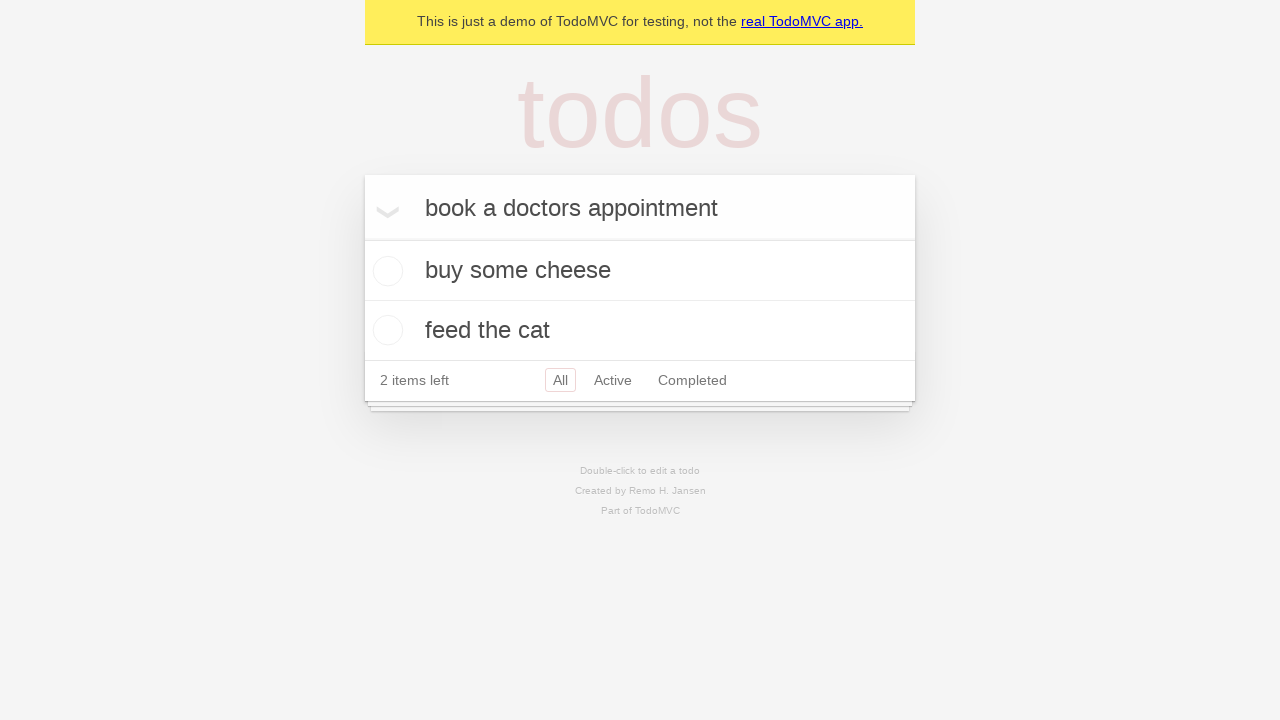

Pressed Enter to add third todo on internal:attr=[placeholder="What needs to be done?"i]
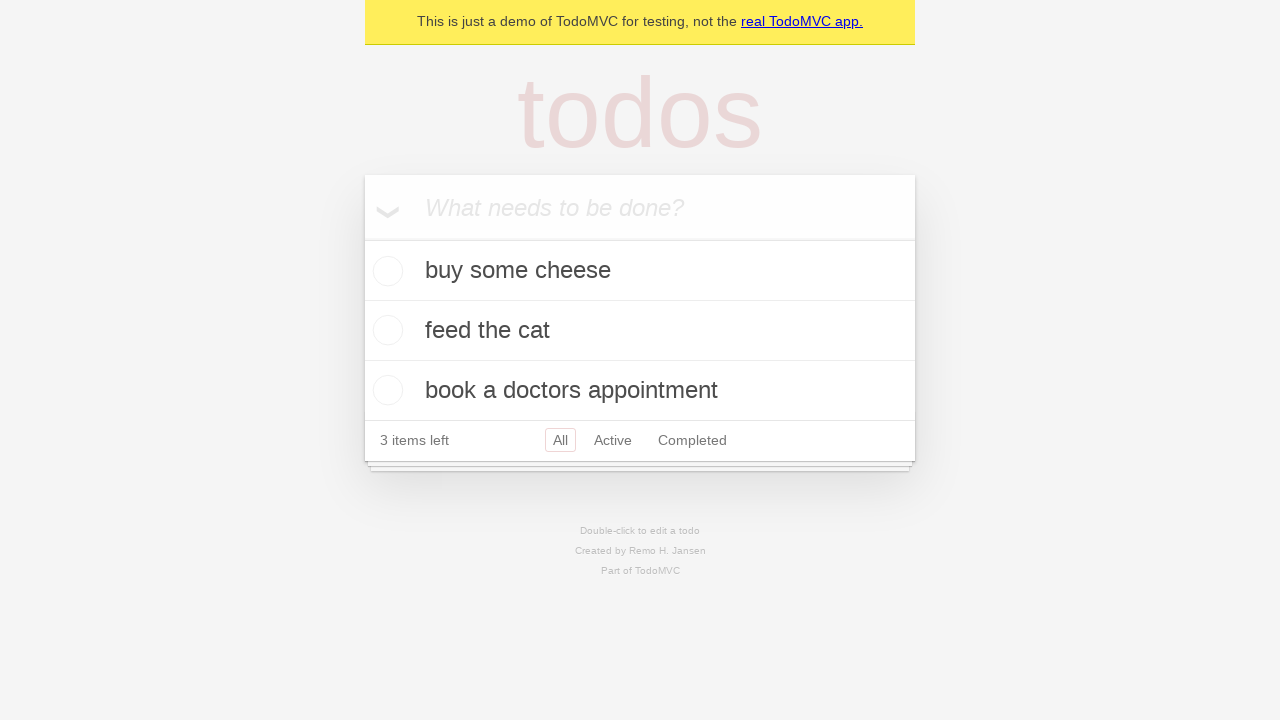

Checked the second todo item at (385, 330) on internal:testid=[data-testid="todo-item"s] >> nth=1 >> internal:role=checkbox
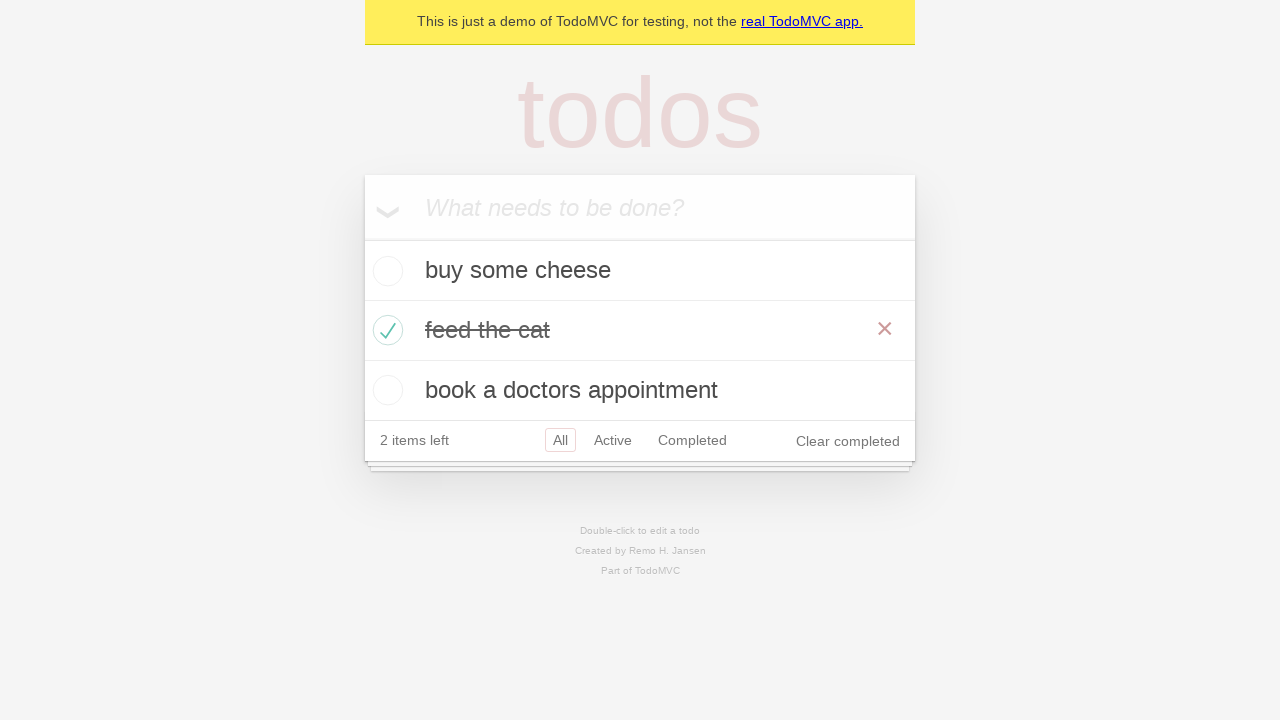

Clicked 'All' filter link at (560, 440) on internal:role=link[name="All"i]
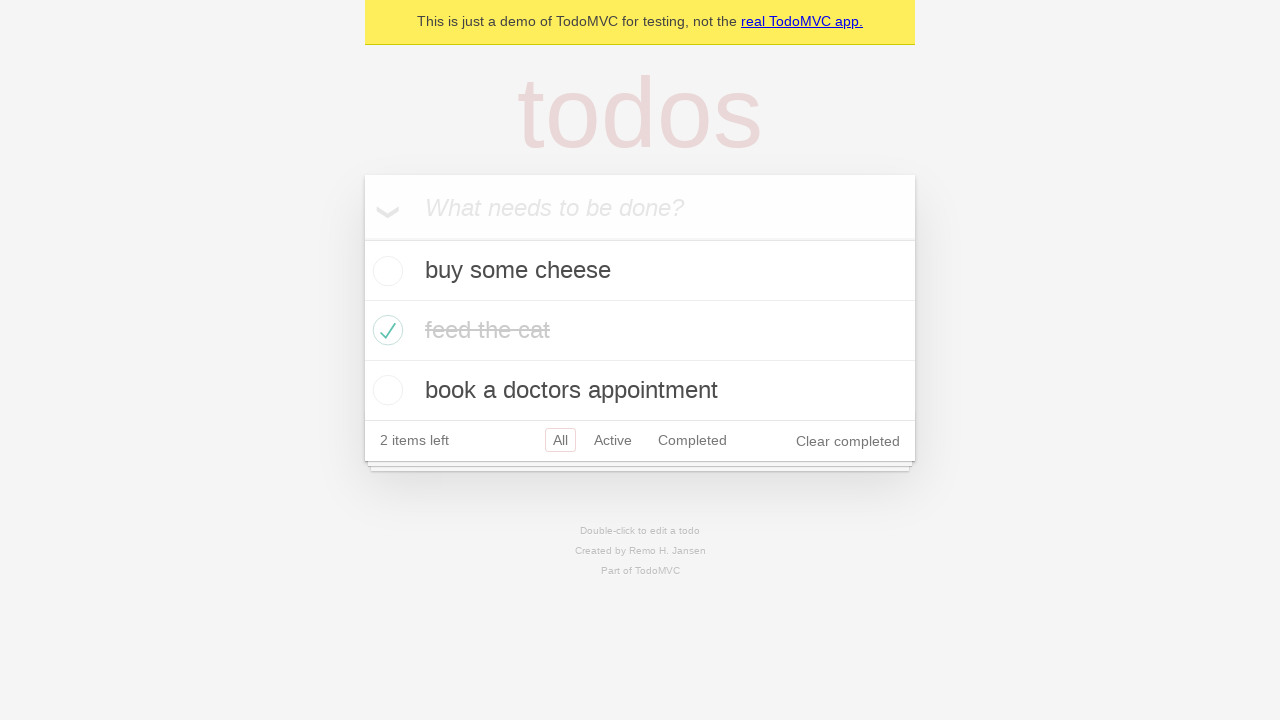

Clicked 'Active' filter link at (613, 440) on internal:role=link[name="Active"i]
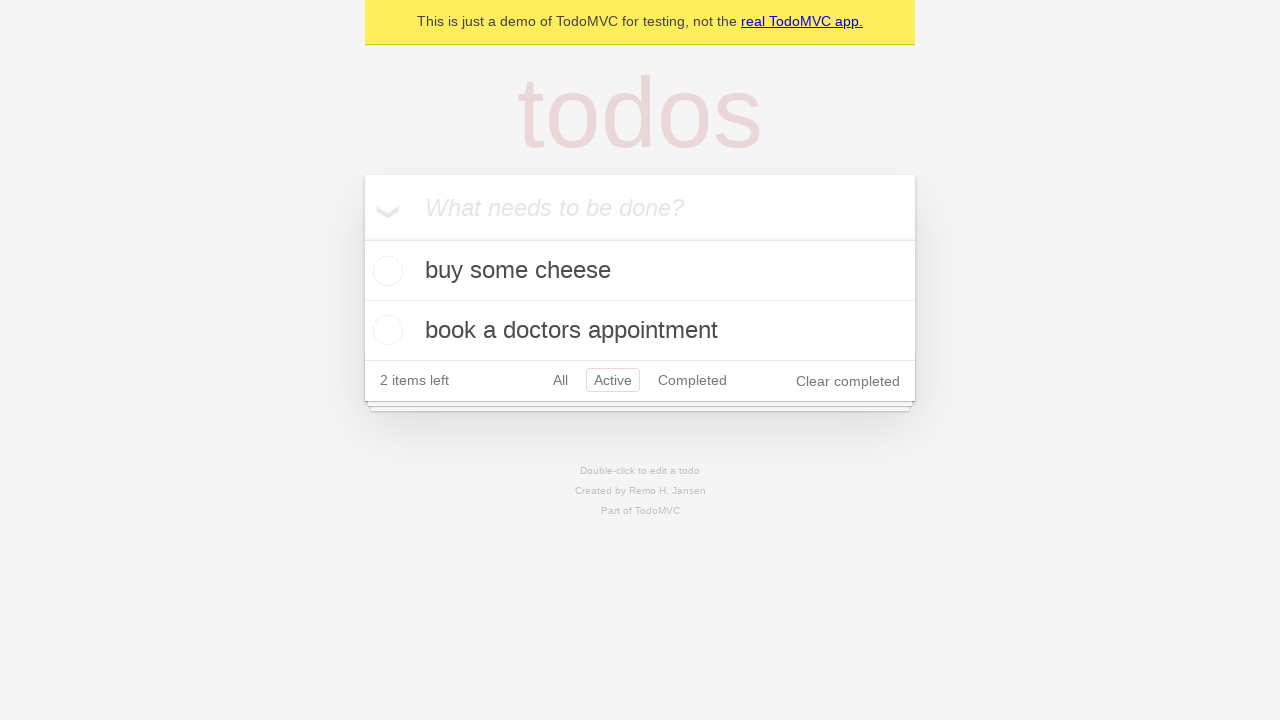

Clicked 'Completed' filter link at (692, 380) on internal:role=link[name="Completed"i]
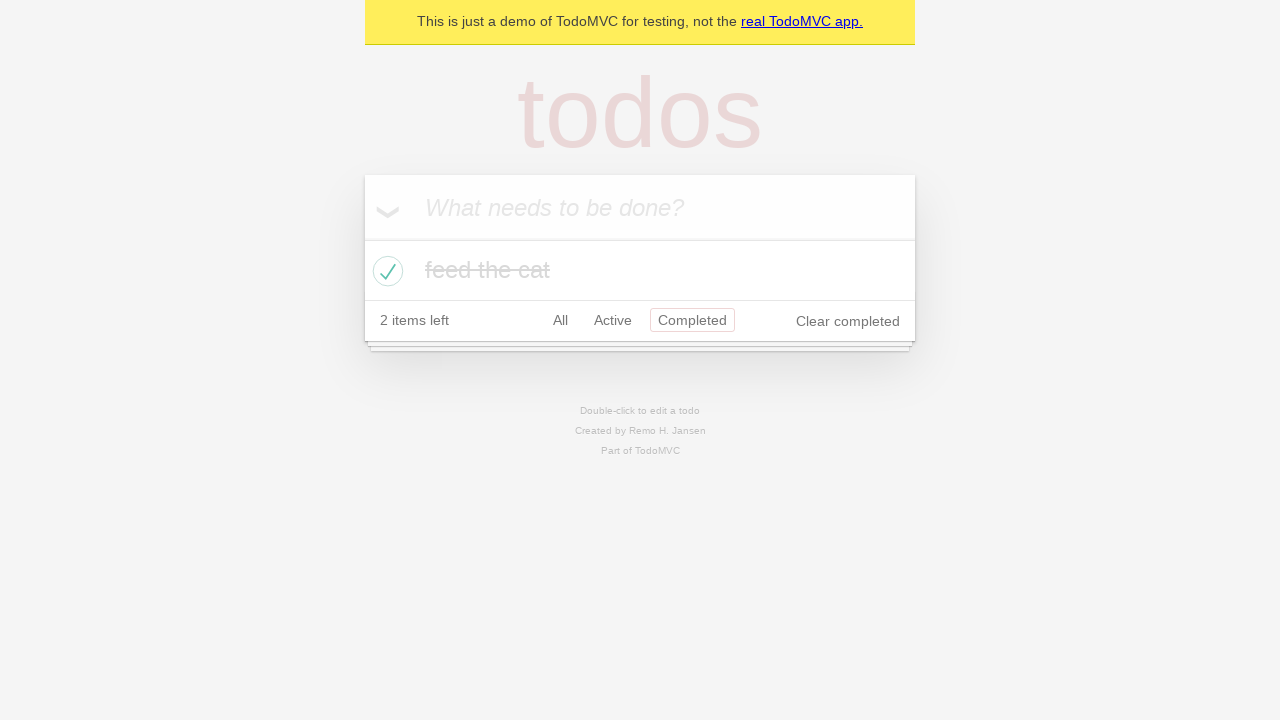

Navigated back one step in browser history
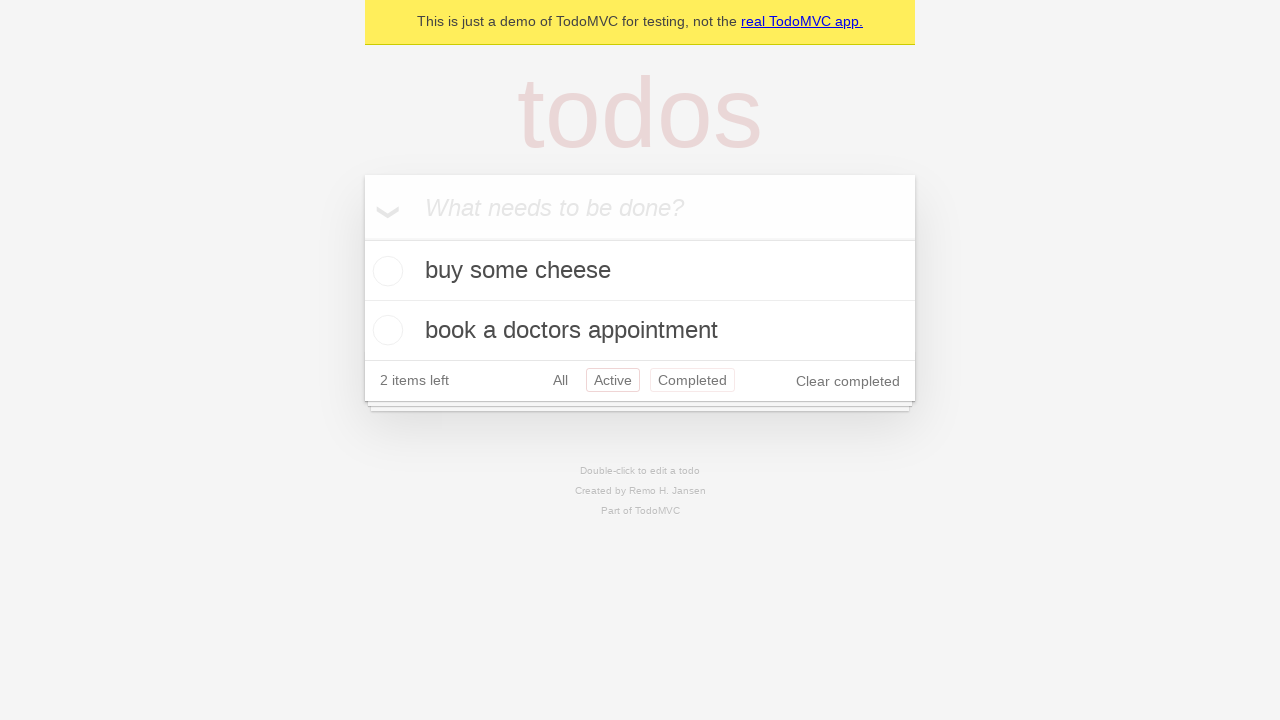

Navigated back one step in browser history
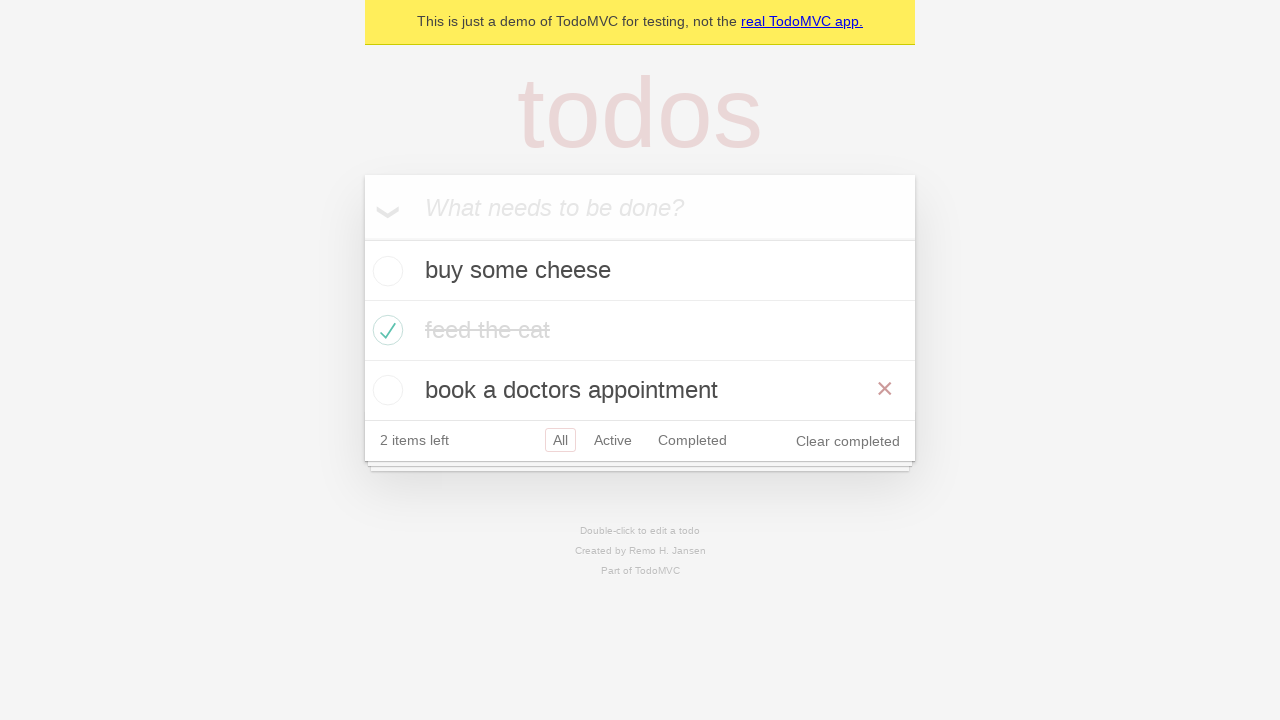

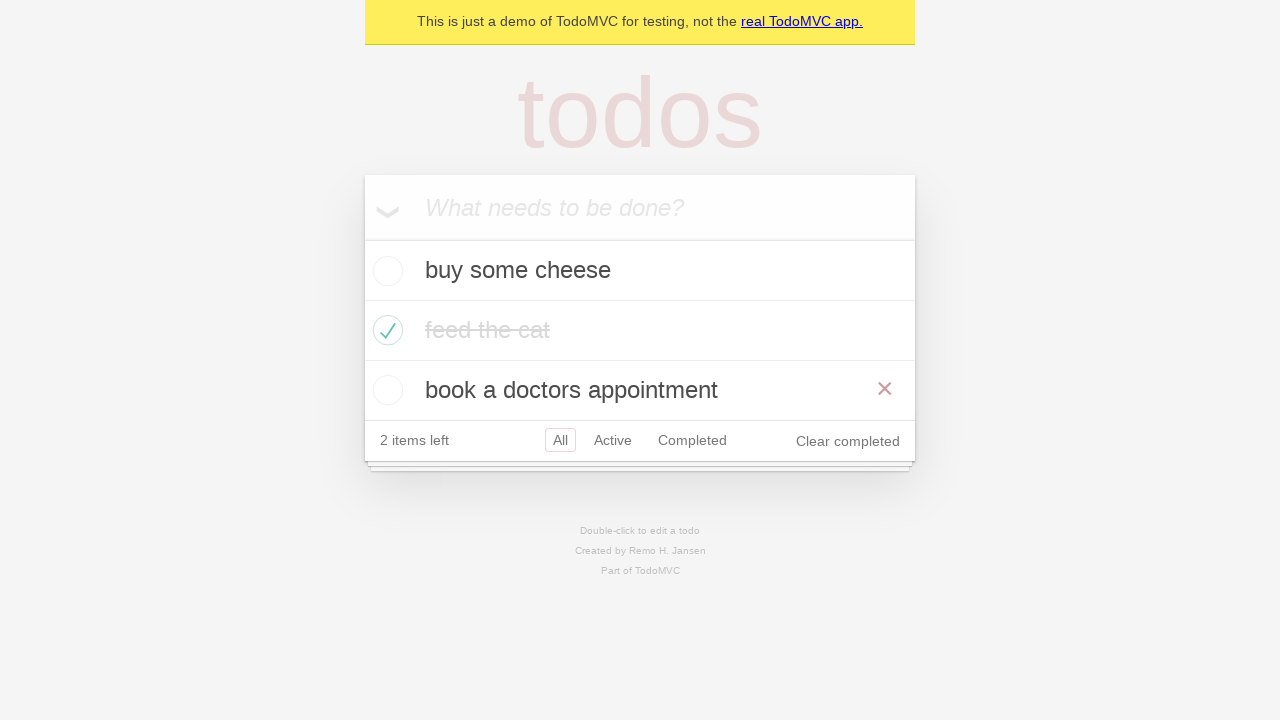